Navigates to Unosquare website and verifies that navigation links are present on the page

Starting URL: https://www.unosquare.com

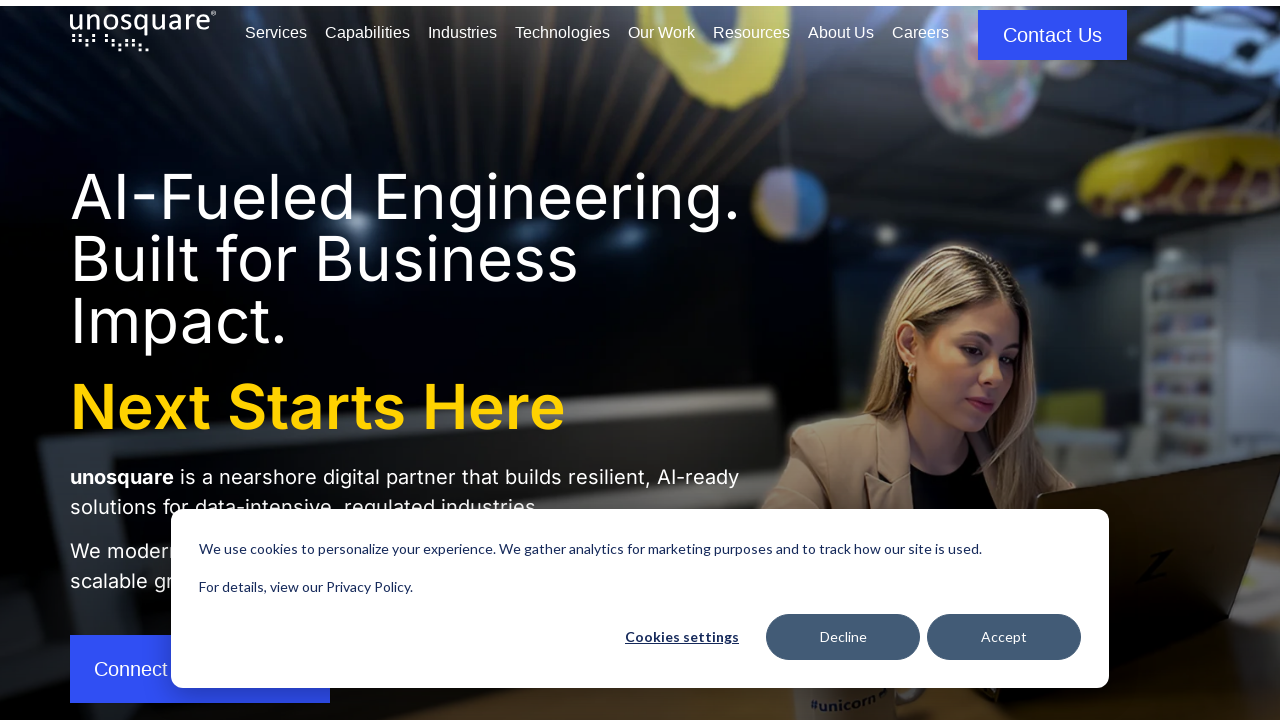

Navigated to Unosquare website
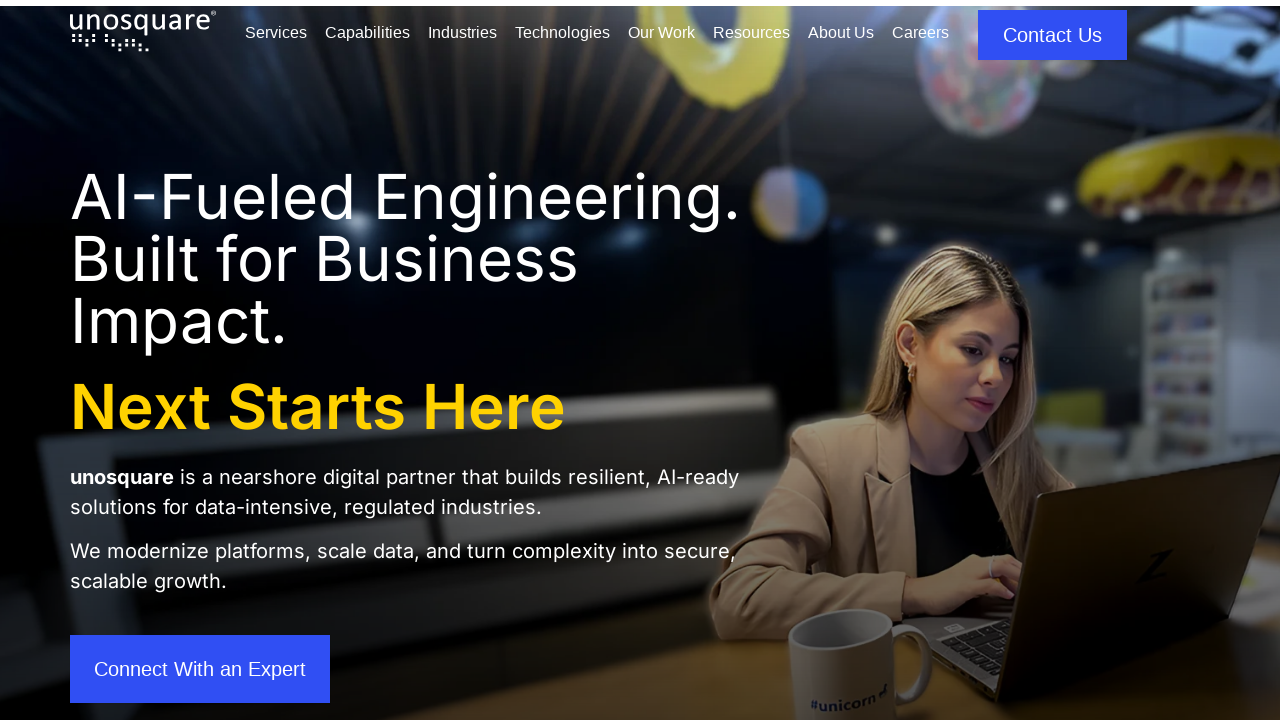

Navigation links are present on the page
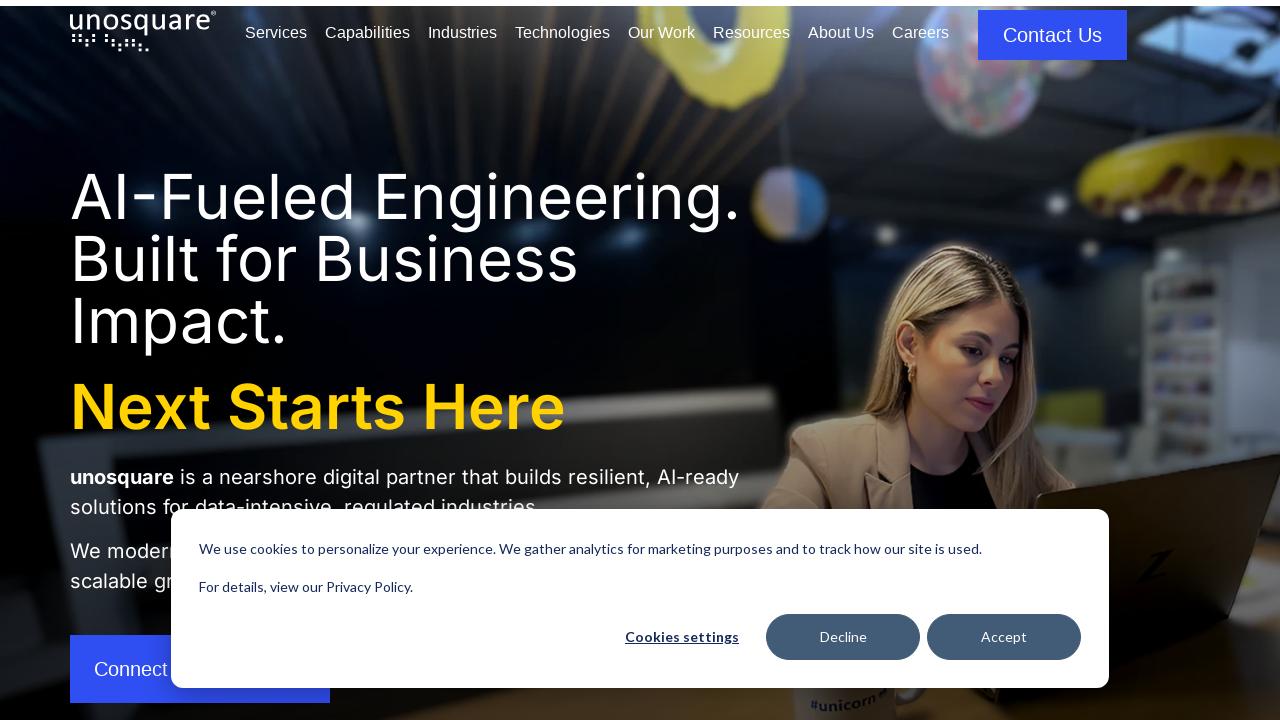

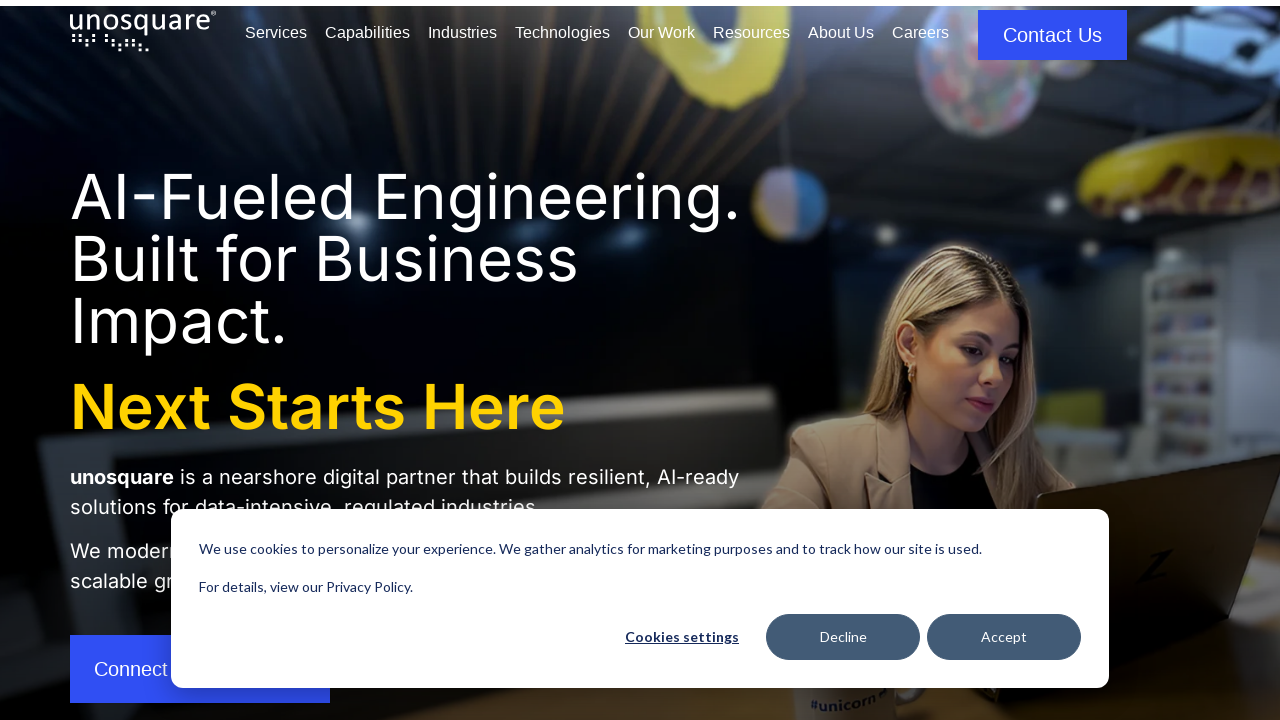